Tests a simple input form by entering text, submitting the form, and verifying the result matches the input

Starting URL: https://www.qa-practice.com/elements/input/simple

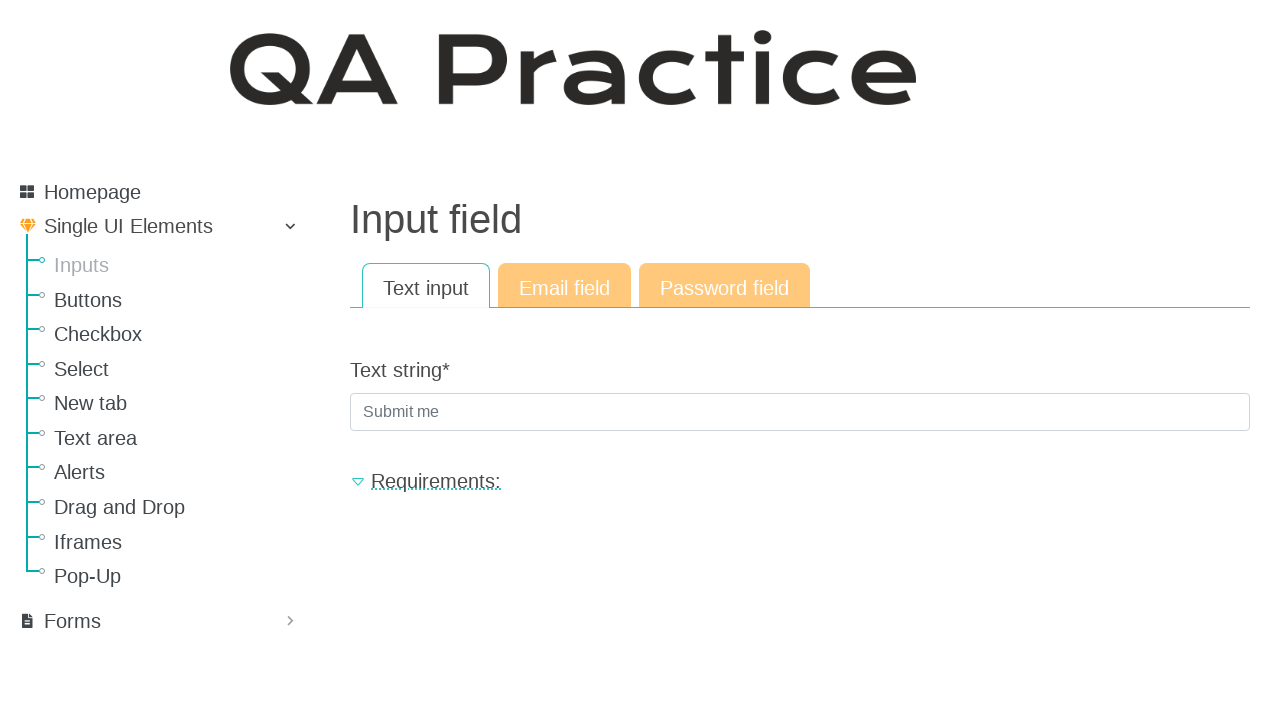

Filled text input field with 'cats' on input[name='text_string']
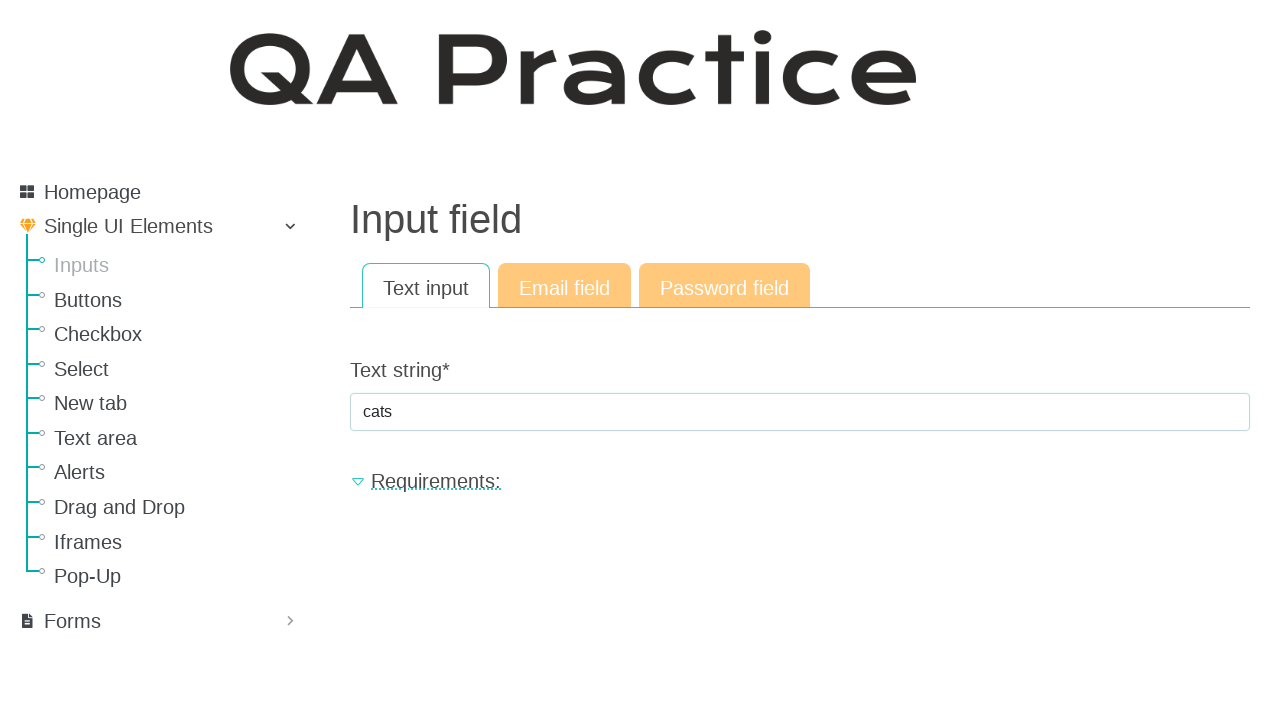

Pressed Enter to submit the form on input[name='text_string']
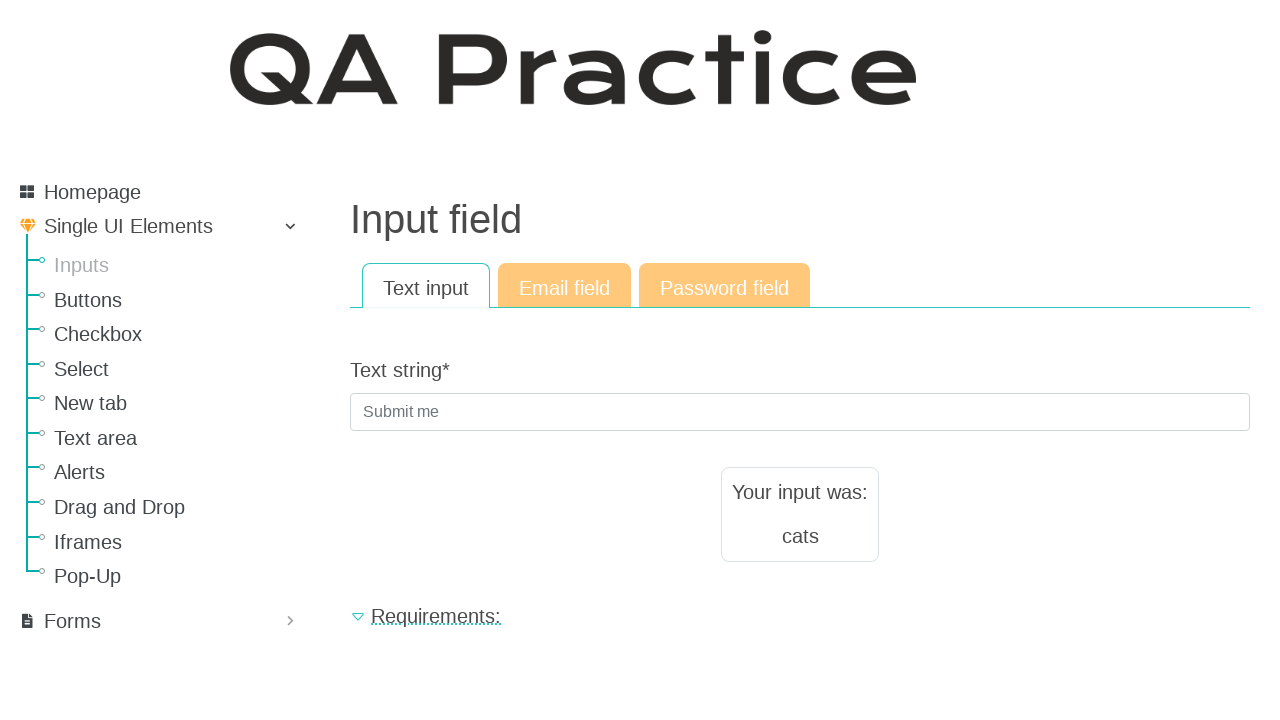

Result element loaded and is visible
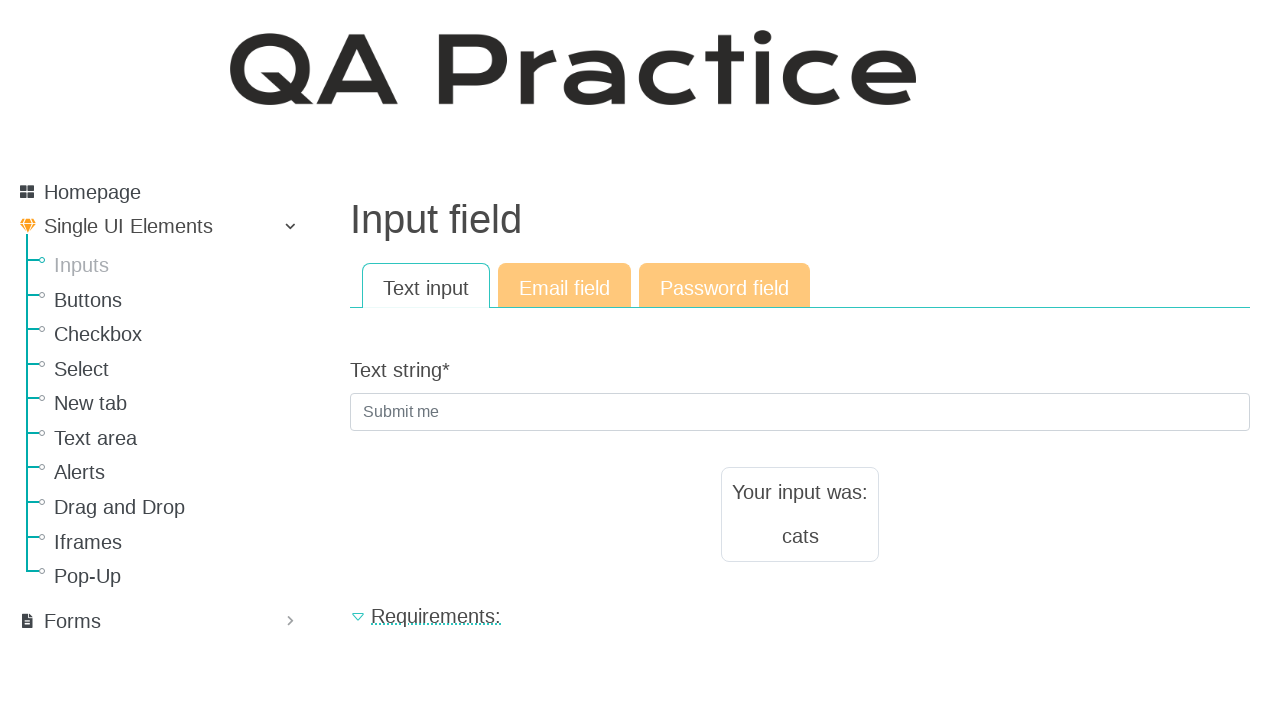

Verified result text matches input 'cats'
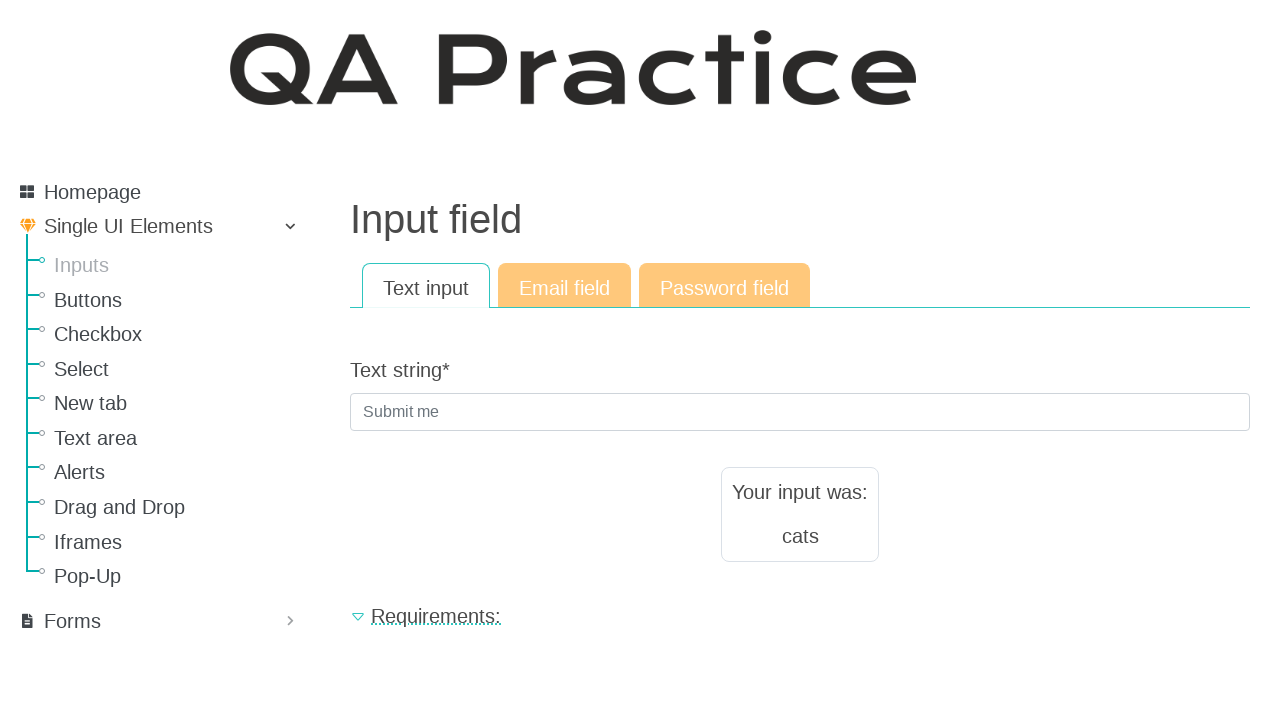

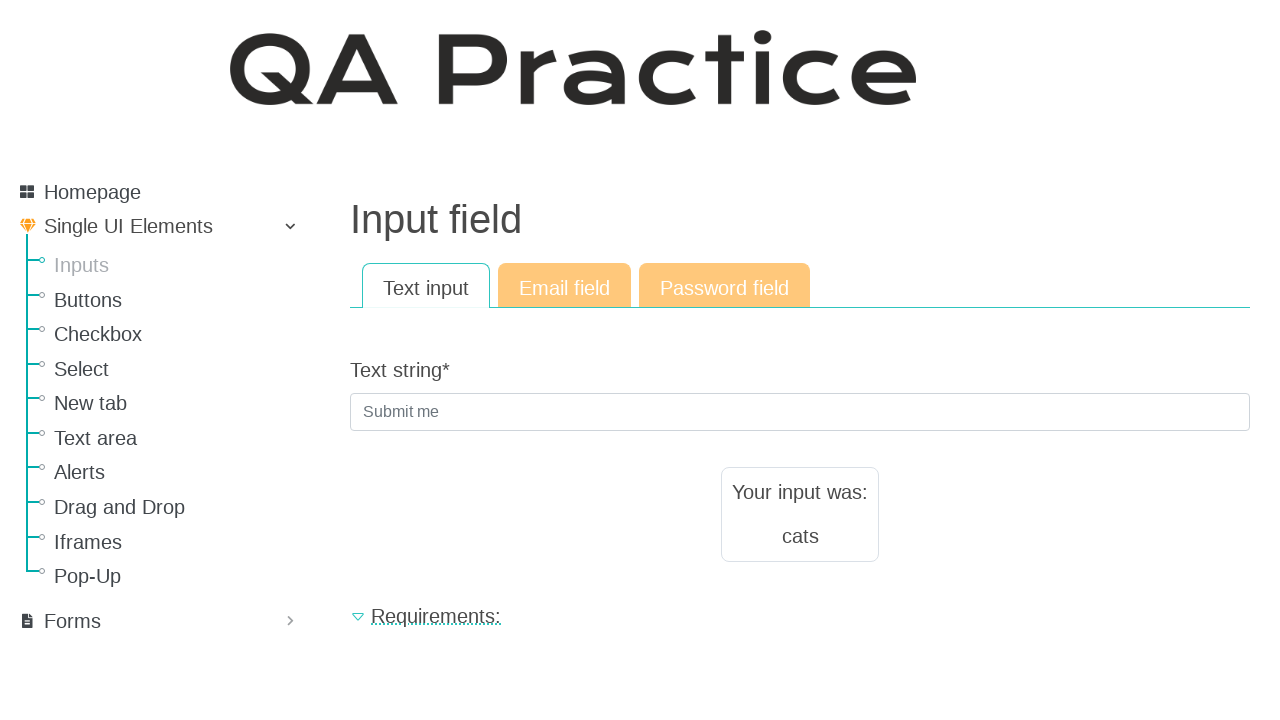